Navigates to a Chinese horoscope website and verifies the daily horoscope content loads for a specific zodiac sign (Leo).

Starting URL: https://astro.click108.com.tw/daily_10.php?iAstro=4

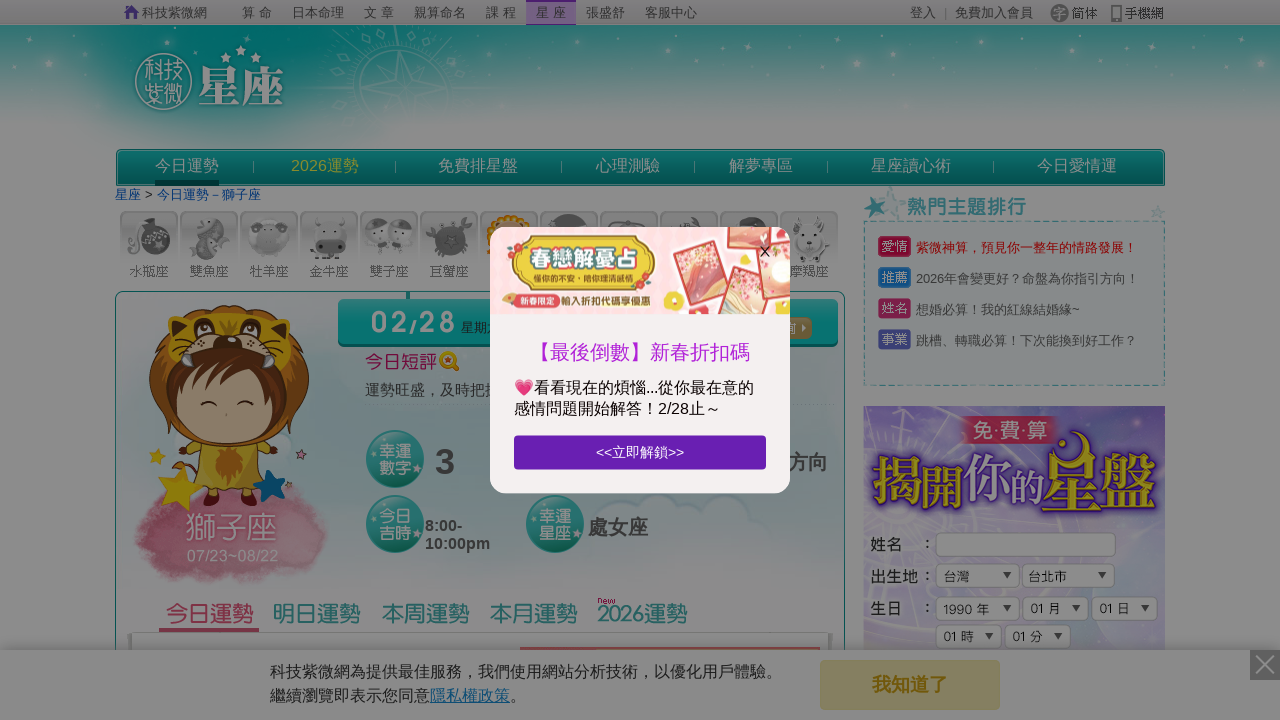

Navigated to Chinese horoscope website for Leo zodiac sign
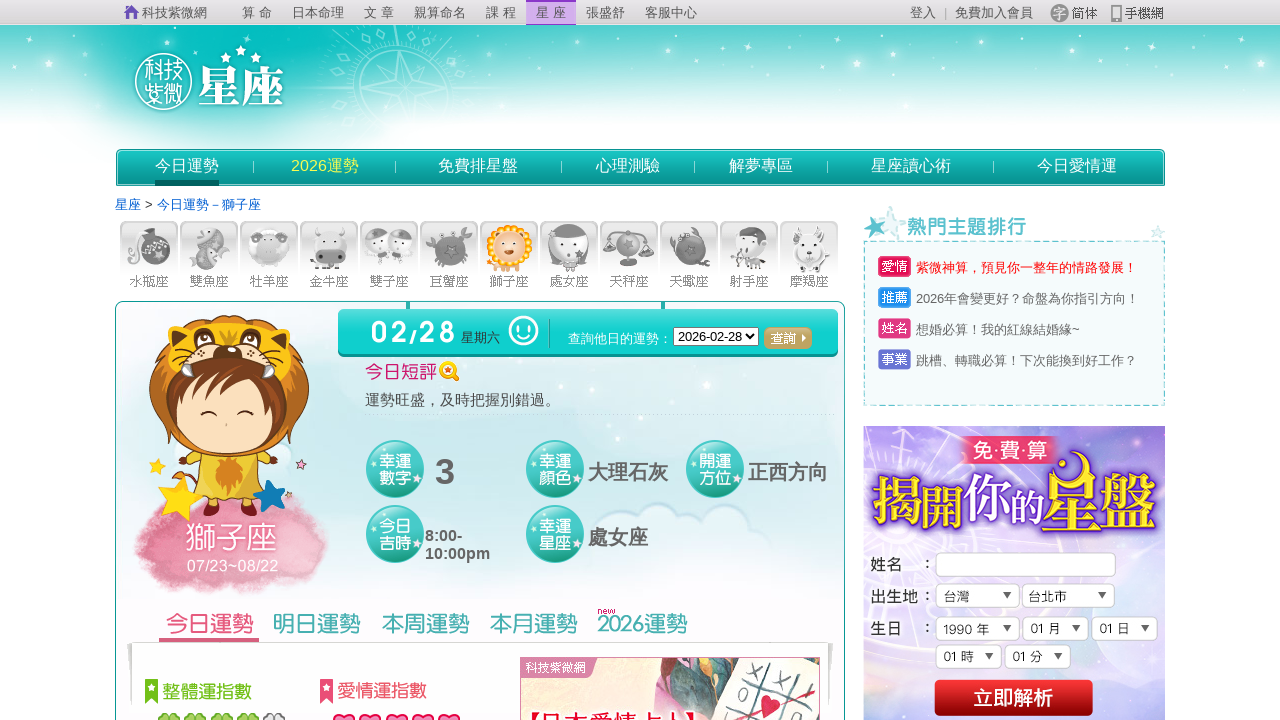

Daily horoscope content loaded for Leo
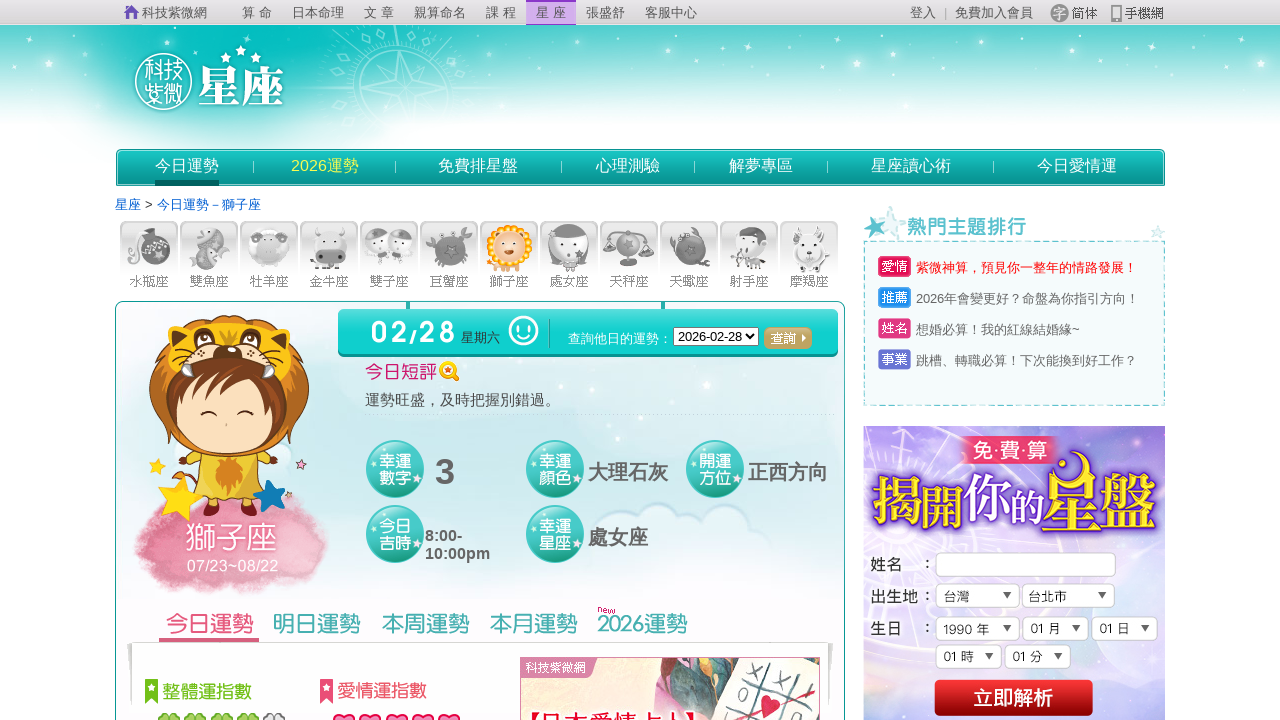

Verified daily horoscope content is visible
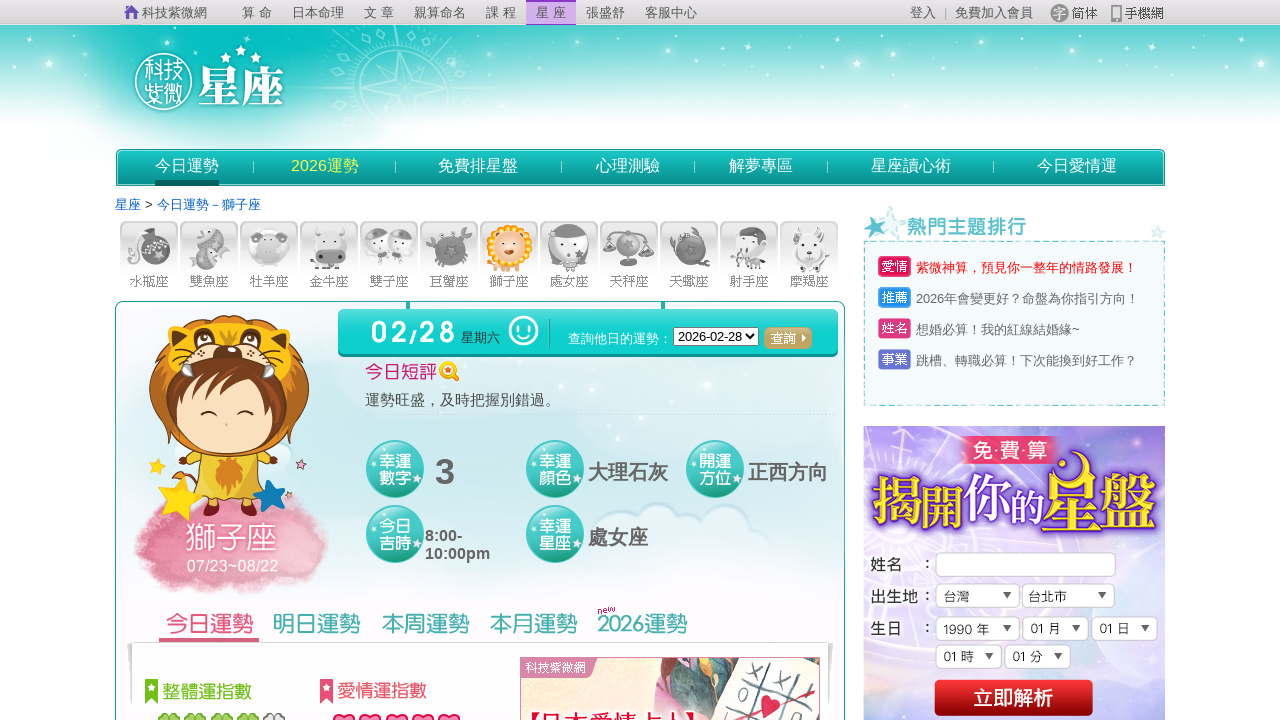

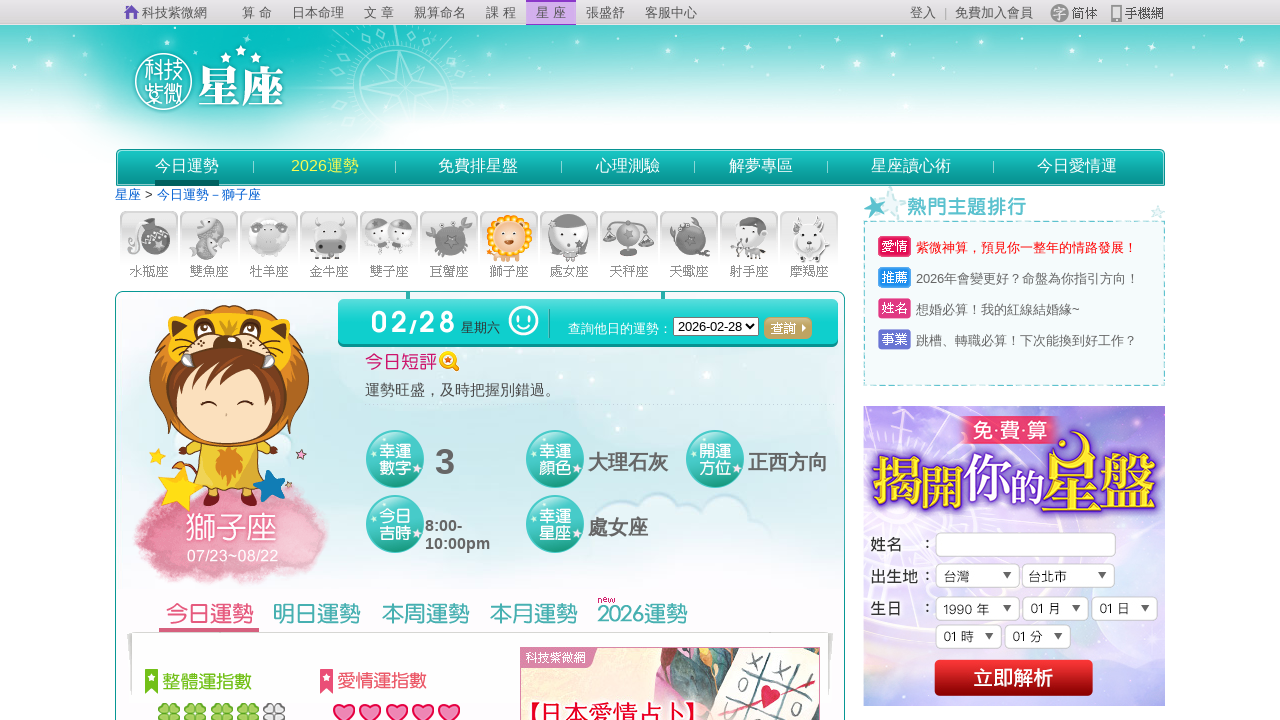